Tests dynamic loading where an element is rendered after clicking Start button. Clicks the start button, waits for loading to complete, and verifies the finish text appears.

Starting URL: http://the-internet.herokuapp.com/dynamic_loading/2

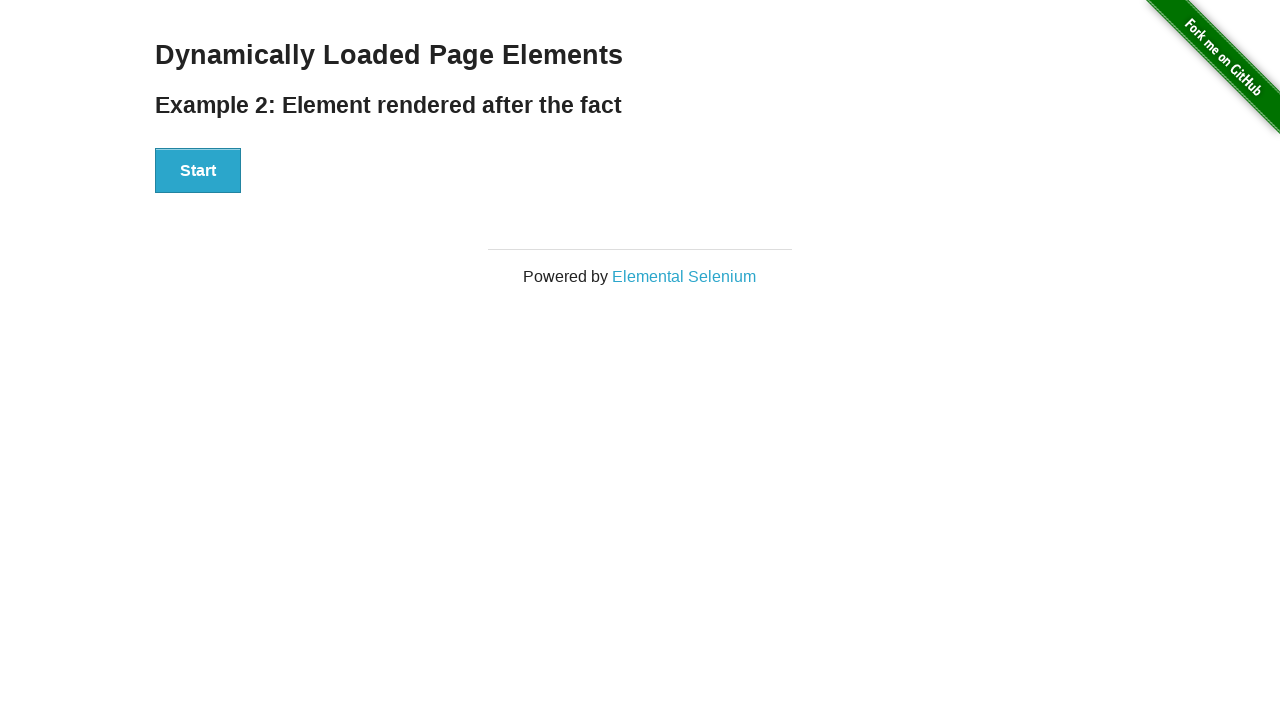

Clicked the Start button to initiate dynamic loading at (198, 171) on #start button
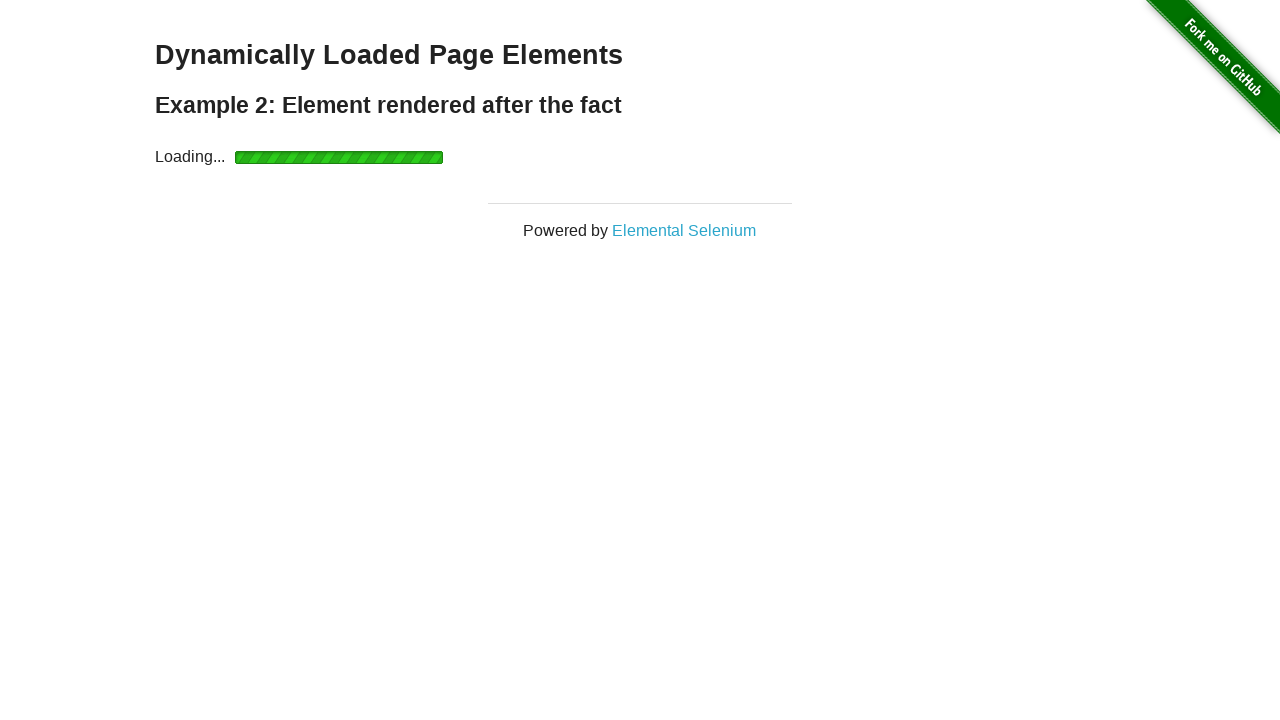

Waited for finish element to become visible after loading completed
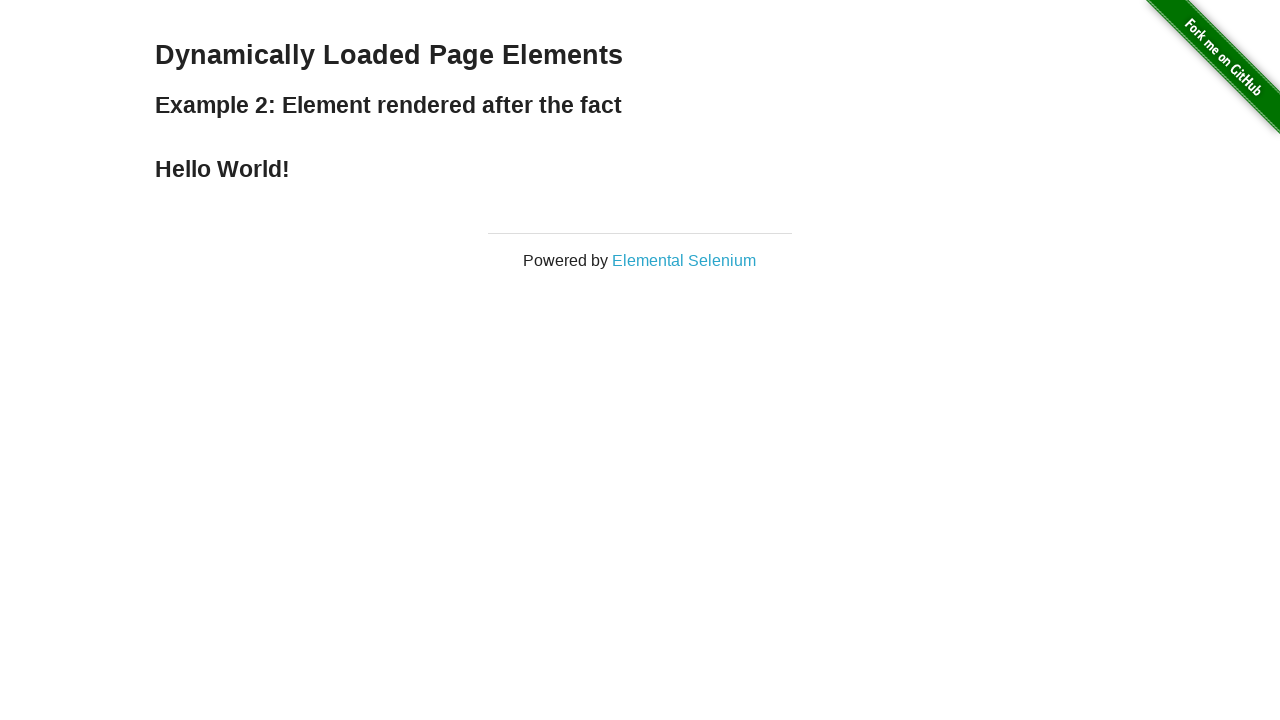

Verified that the finish element is visible on the page
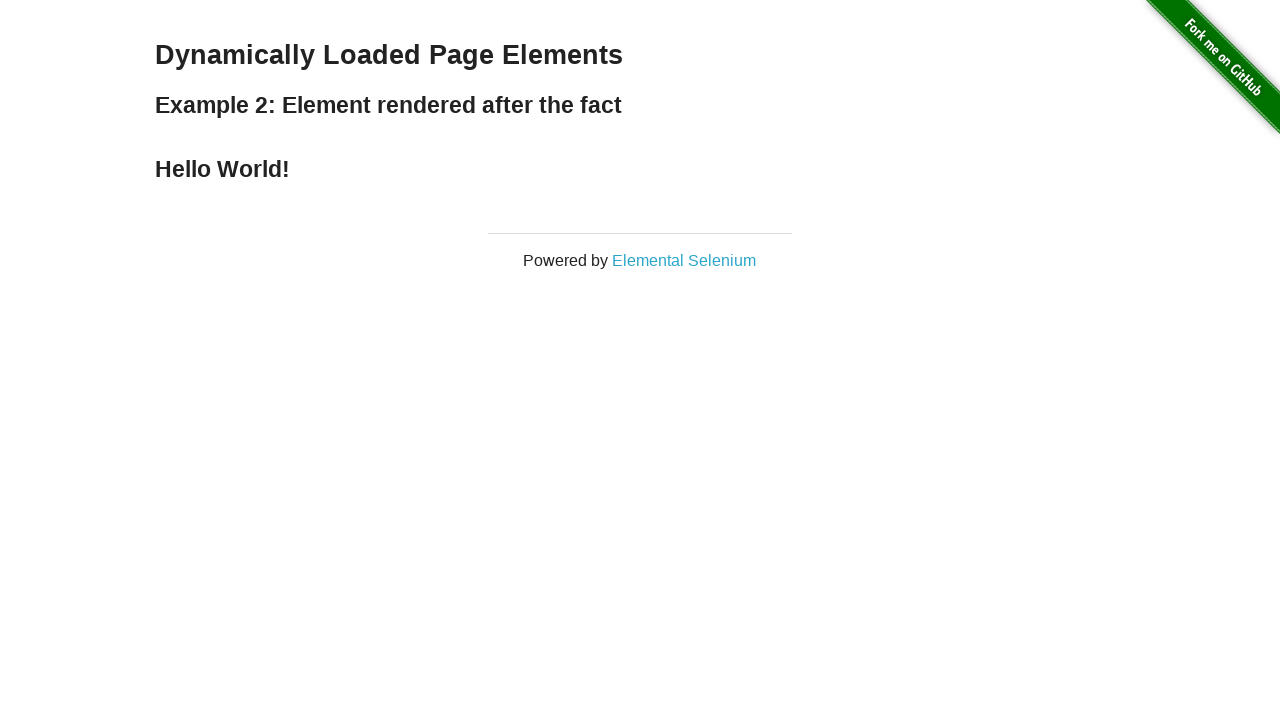

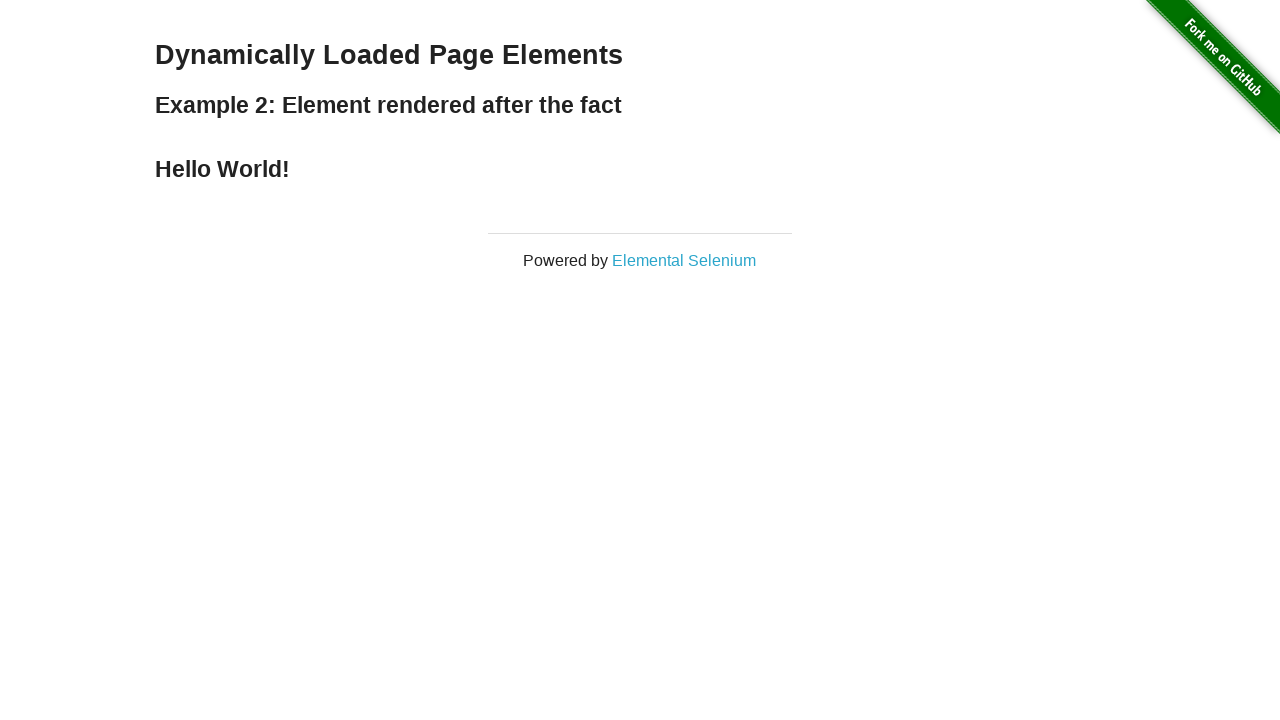